Tests drag and drop functionality using a reusable method approach within an iframe

Starting URL: https://jqueryui.com/droppable/

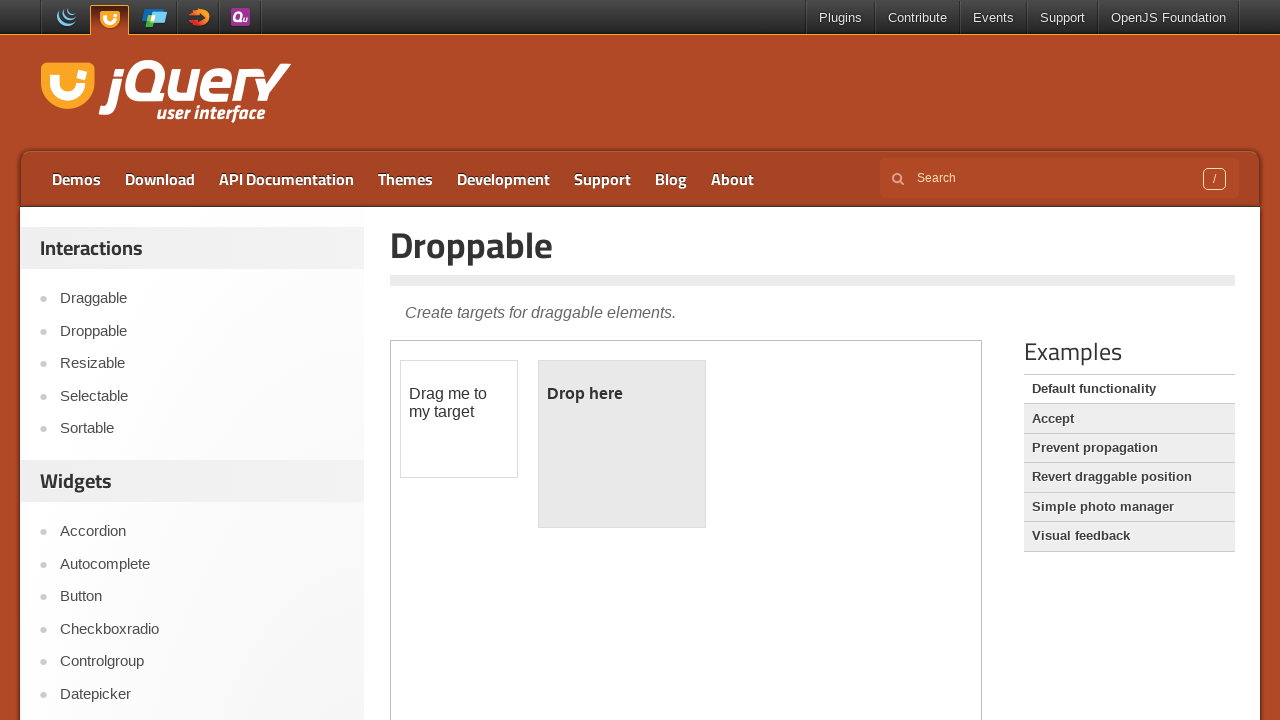

Located iframe containing drag and drop demo
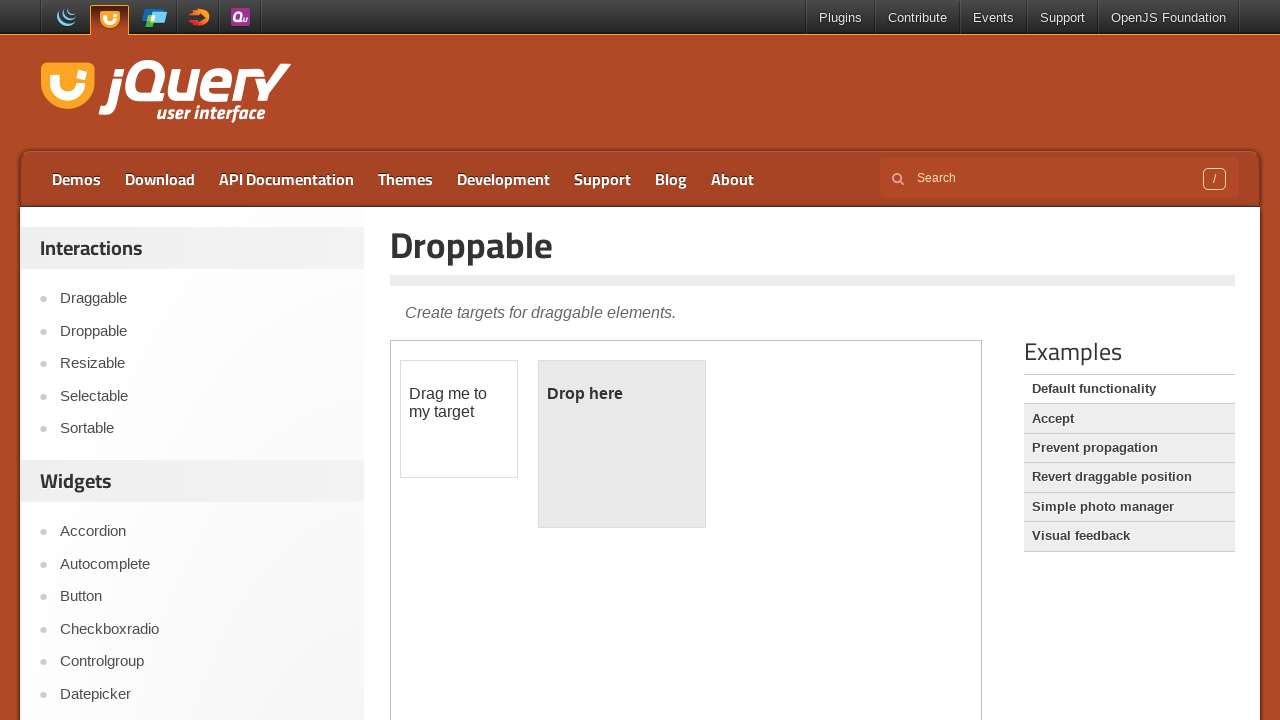

Located draggable source element
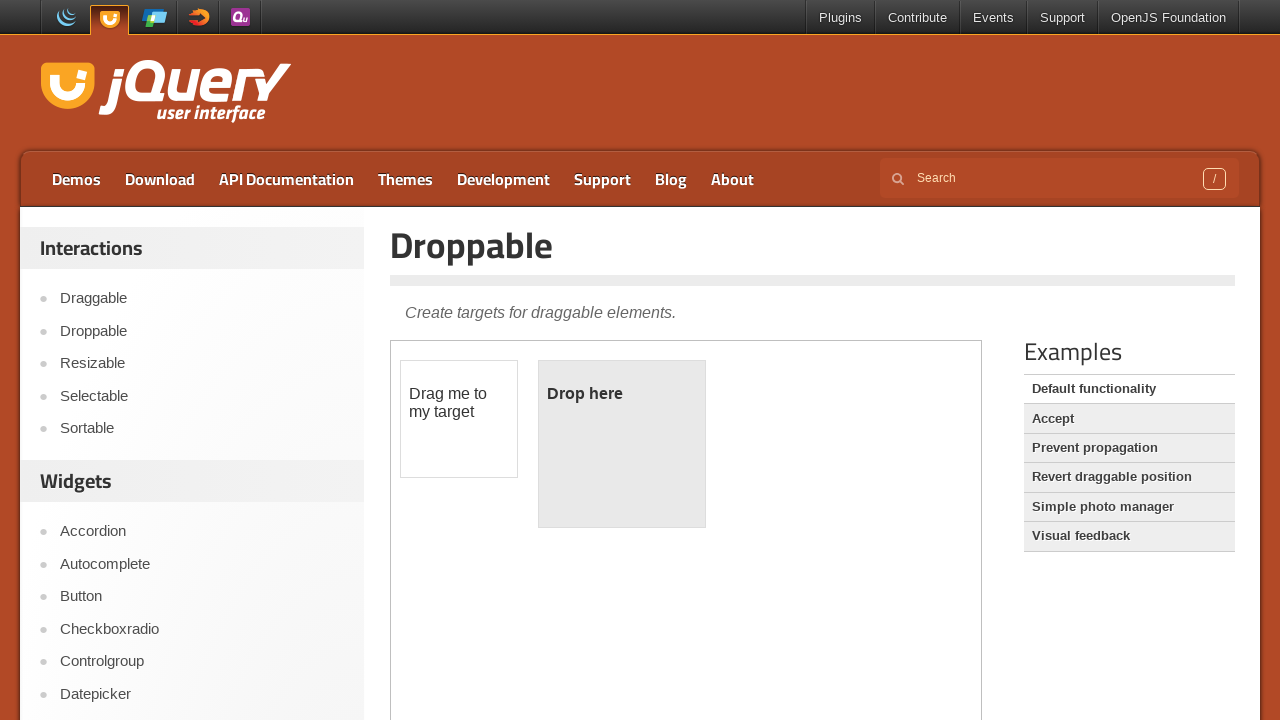

Located droppable target element
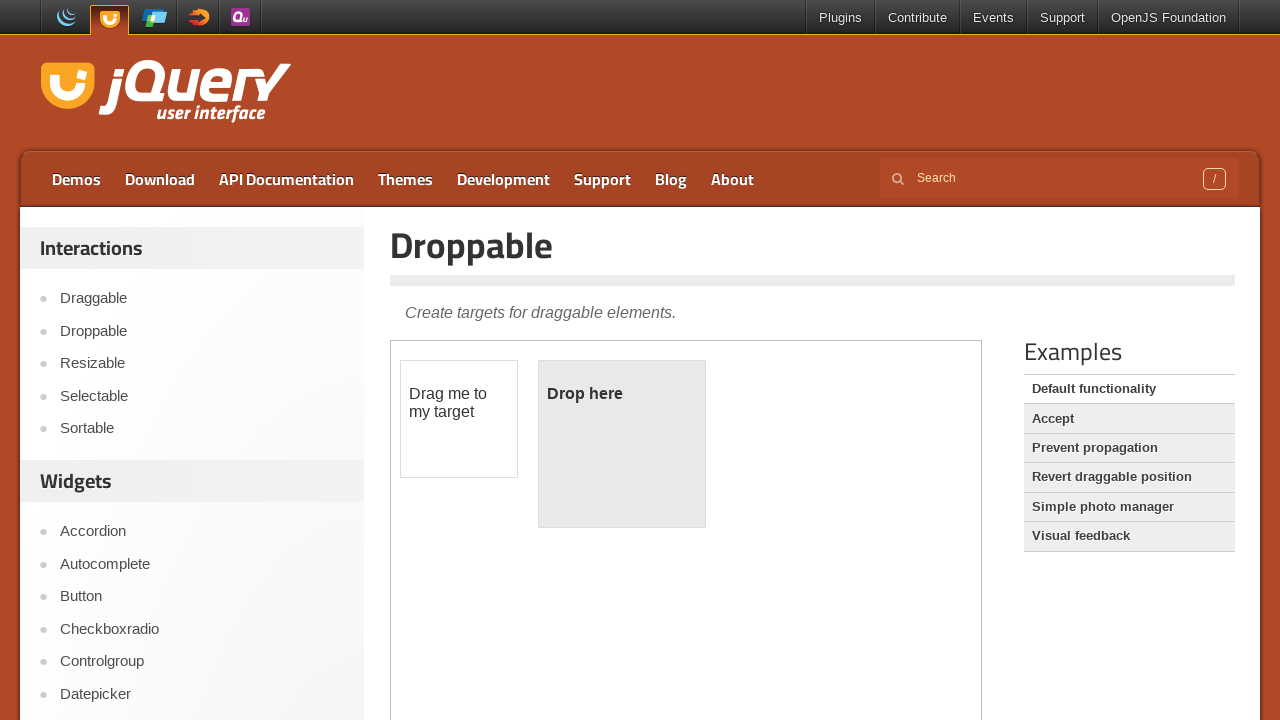

Performed drag and drop from source to target at (622, 444)
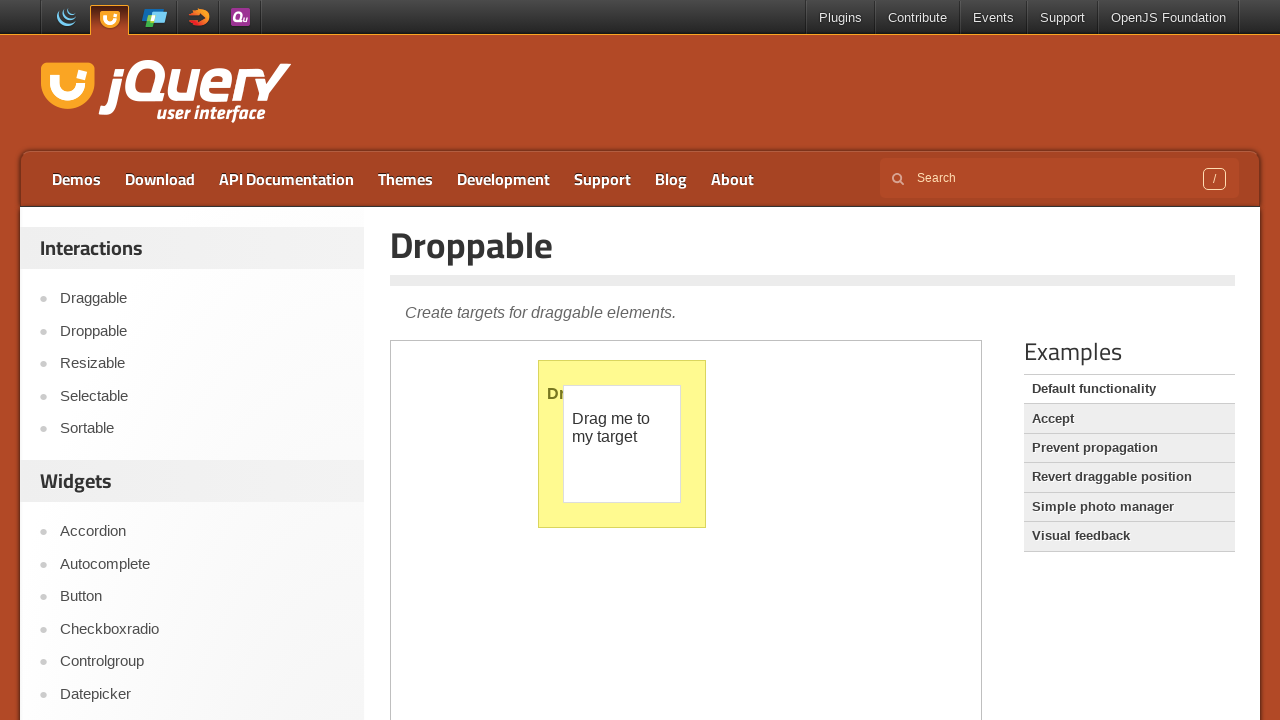

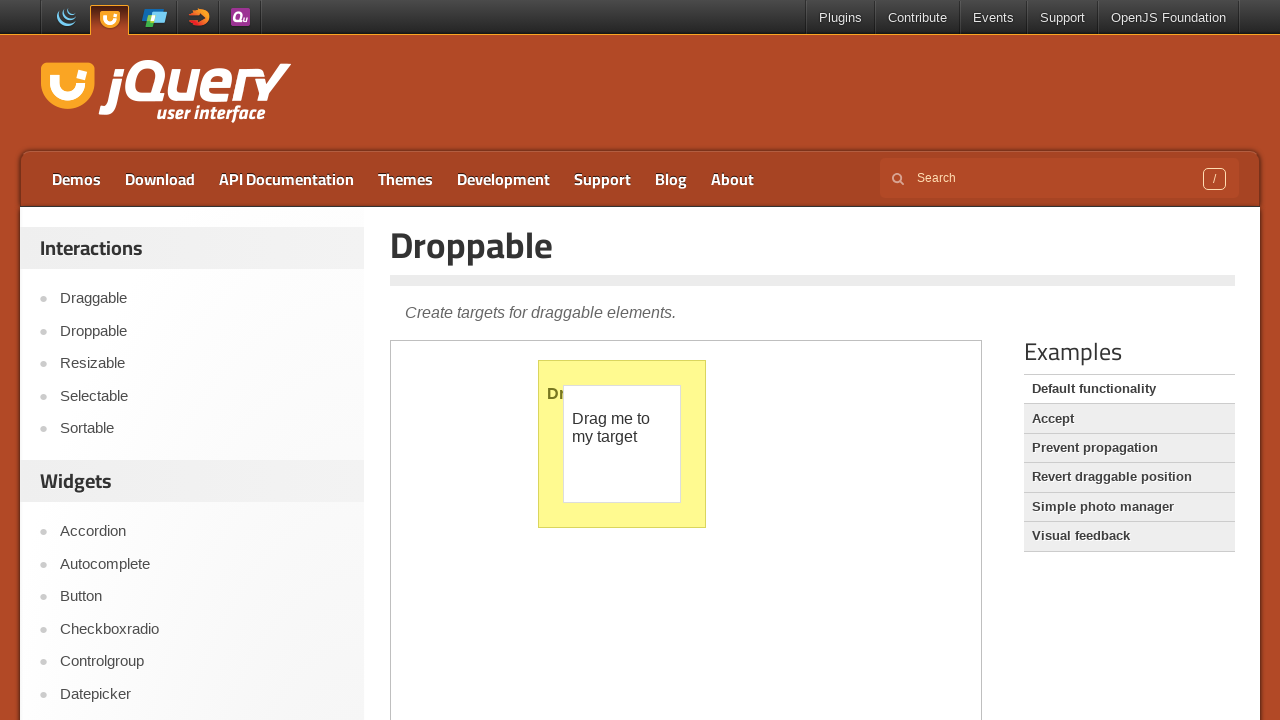